Tests the forgot password flow by entering a valid email address and clicking Continue to request a password reset.

Starting URL: https://ecommerce-playground.lambdatest.io/index.php?route=common/home

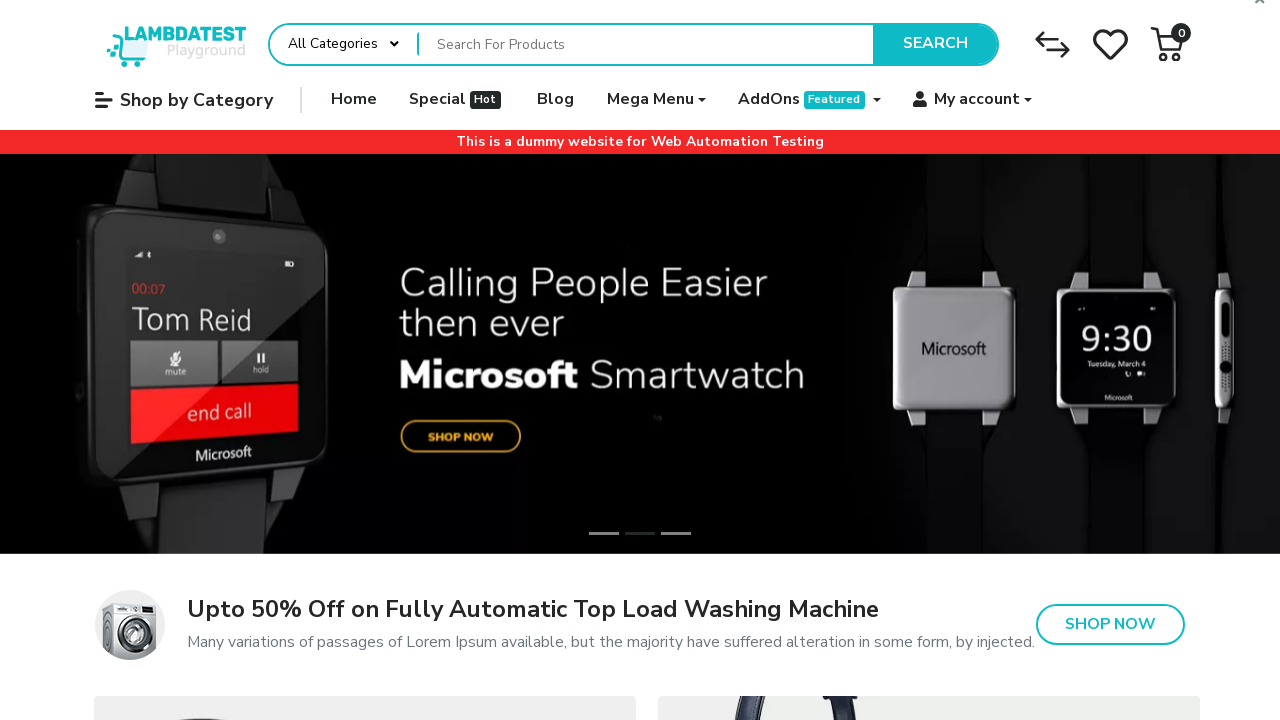

Hovered over My Account menu at (977, 100) on (//span[contains(.,'My account')])[2]
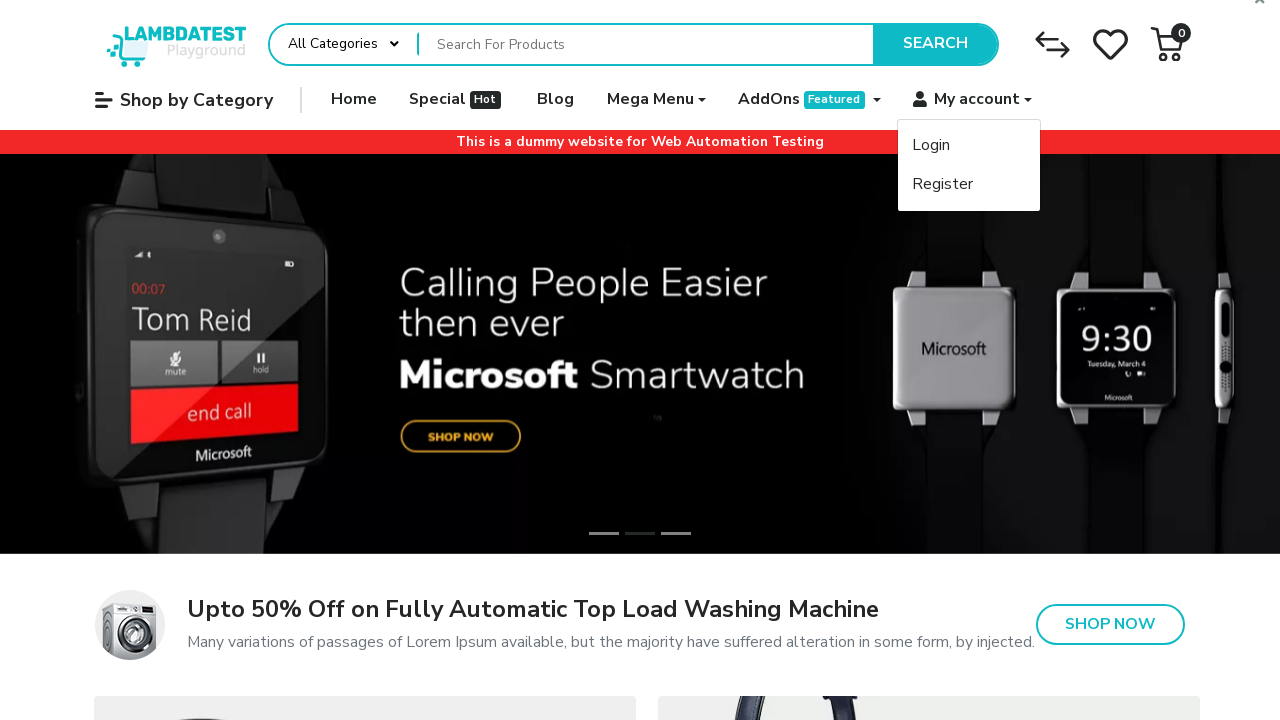

Hovered over Login option at (931, 146) on xpath=//span[contains(text(),'Login')]
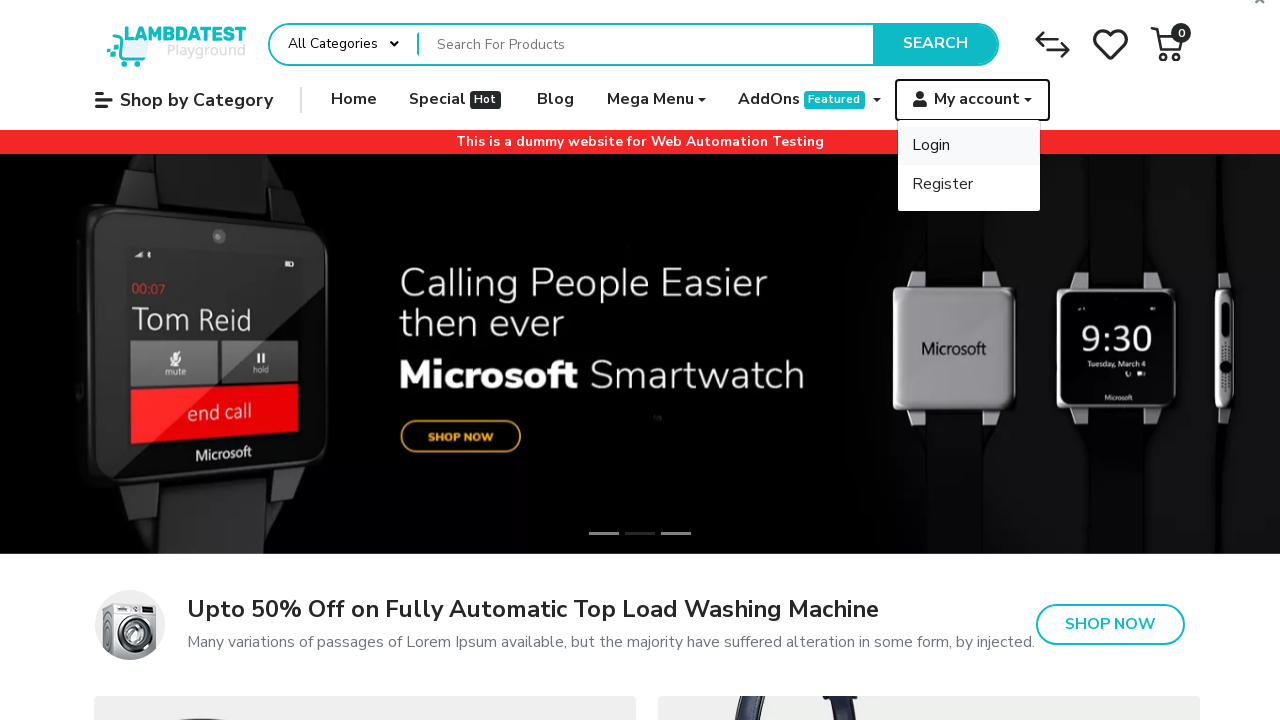

Clicked on Login option at (931, 146) on xpath=//span[contains(text(),'Login')]
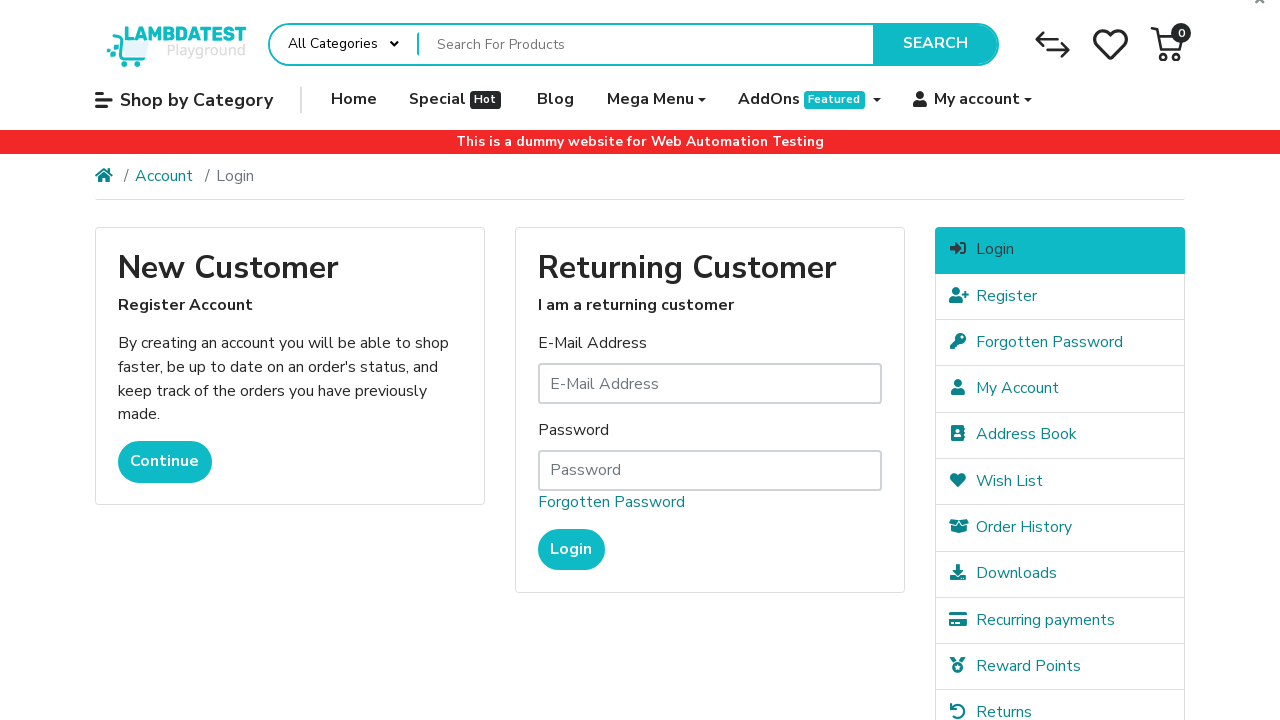

Clicked on Forgotten Password link at (611, 503) on xpath=//div[@class='form-group']//a[contains(text(),'Forgotten Password')]
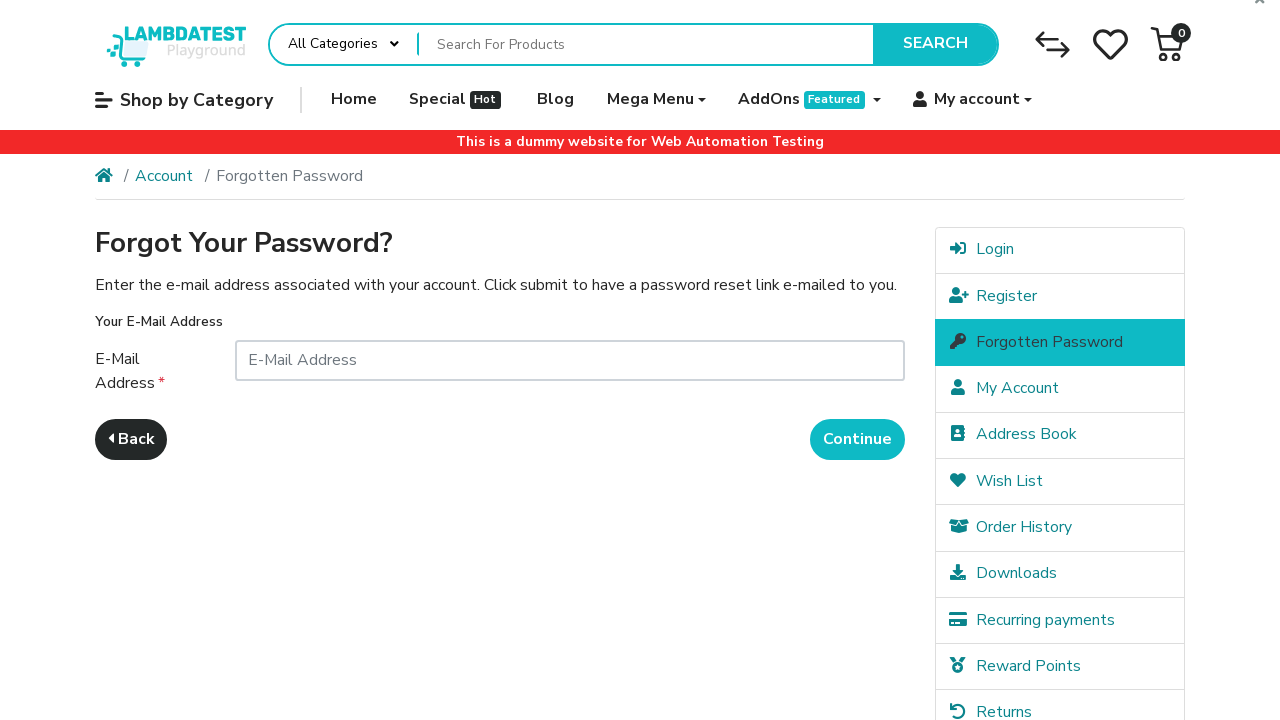

Entered valid email address 'sample_user_847@testmail.com' in email field on input[name='email']
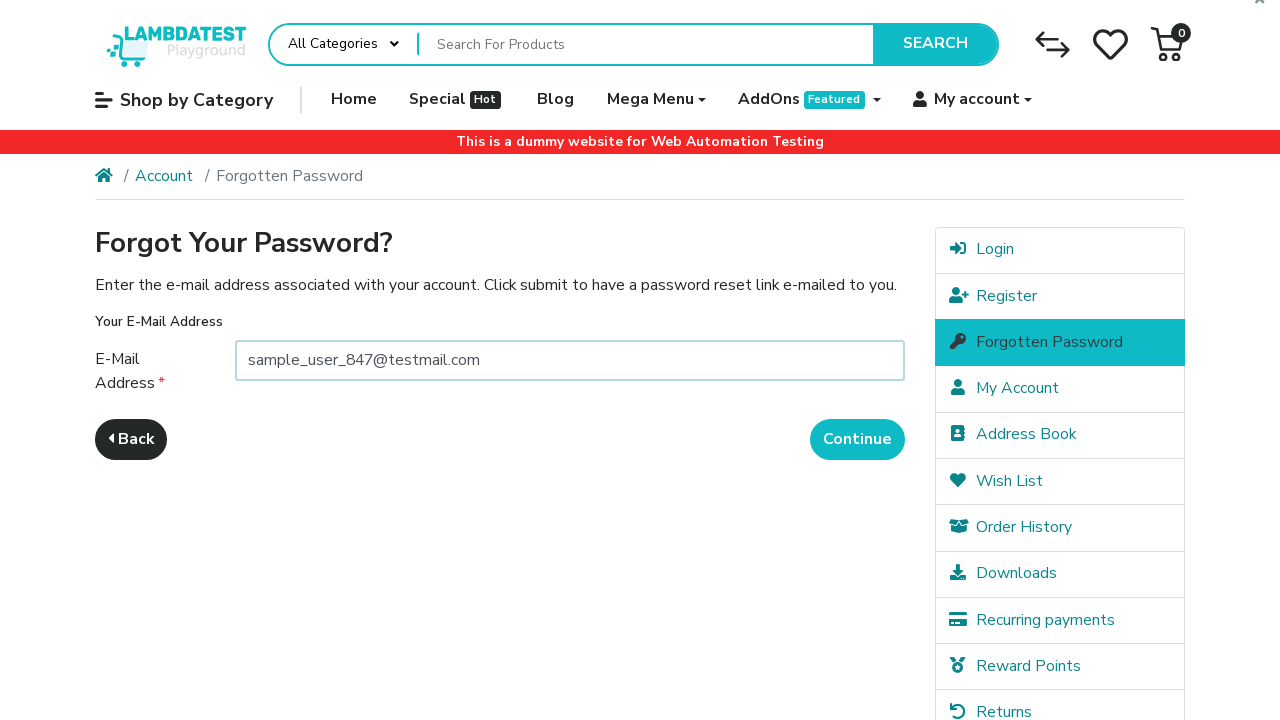

Clicked Continue button to request password reset at (858, 440) on xpath=//button[contains(text(),'Continue')]
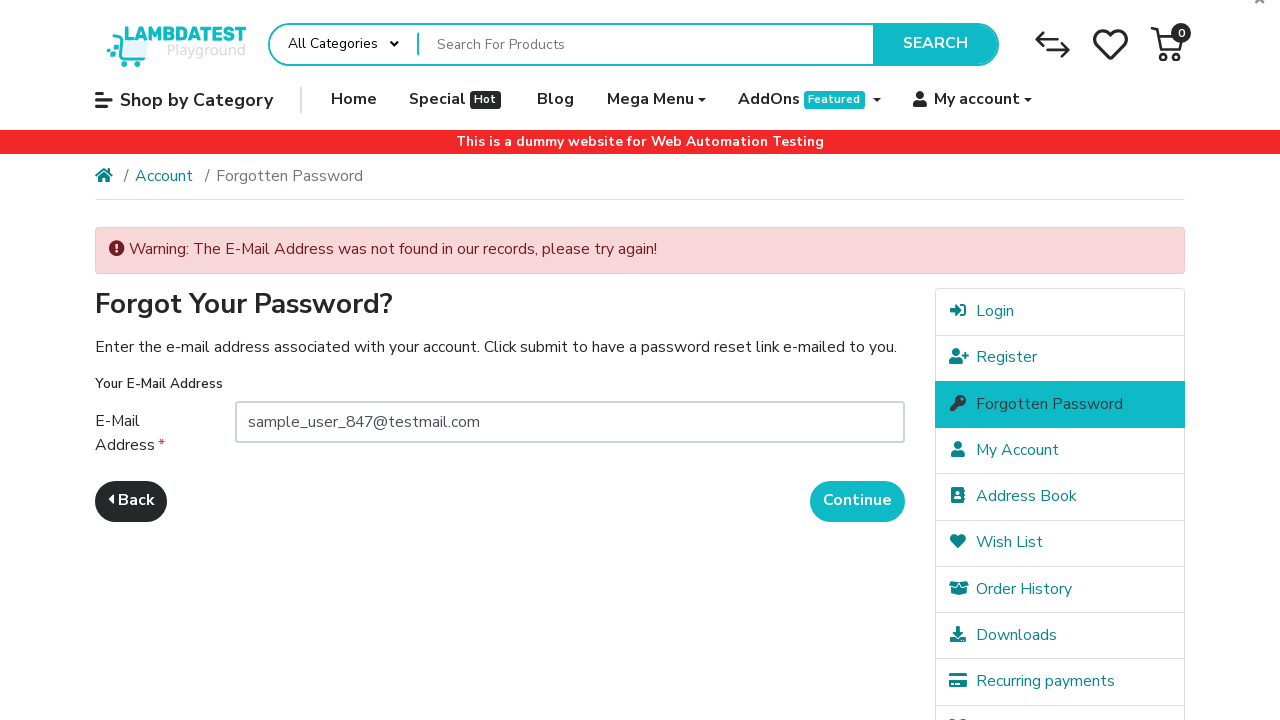

Password reset response message displayed
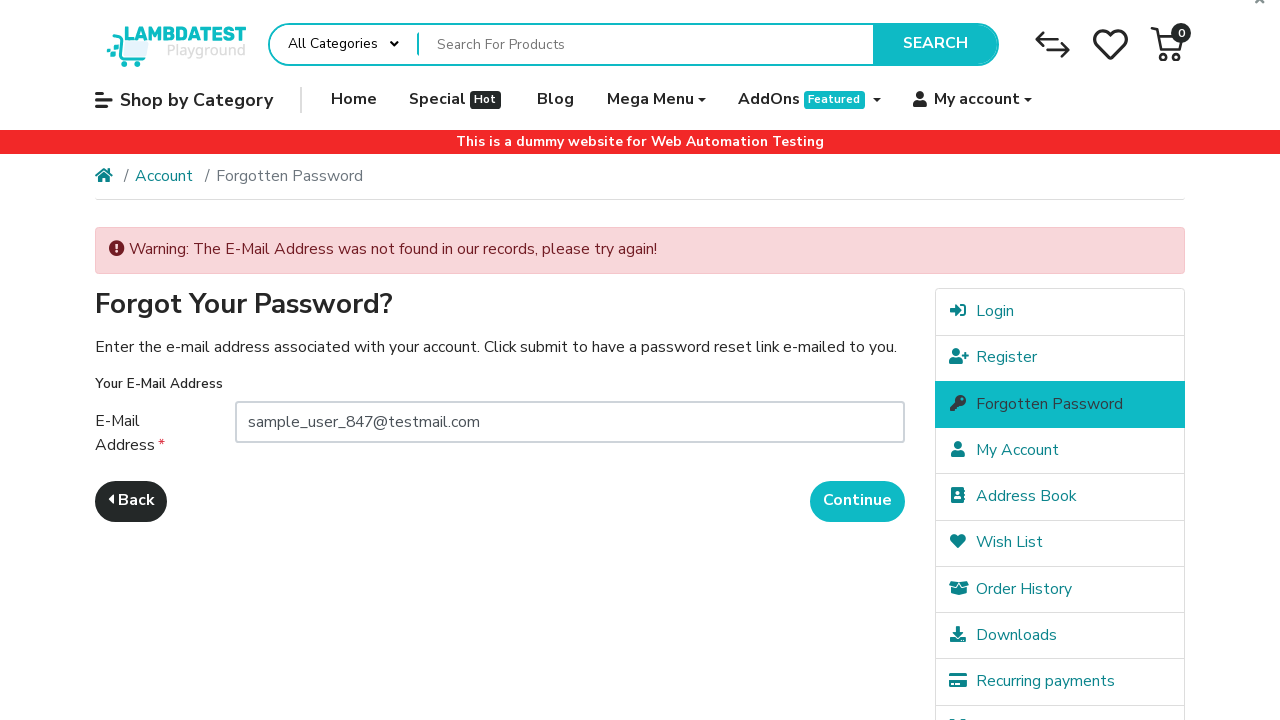

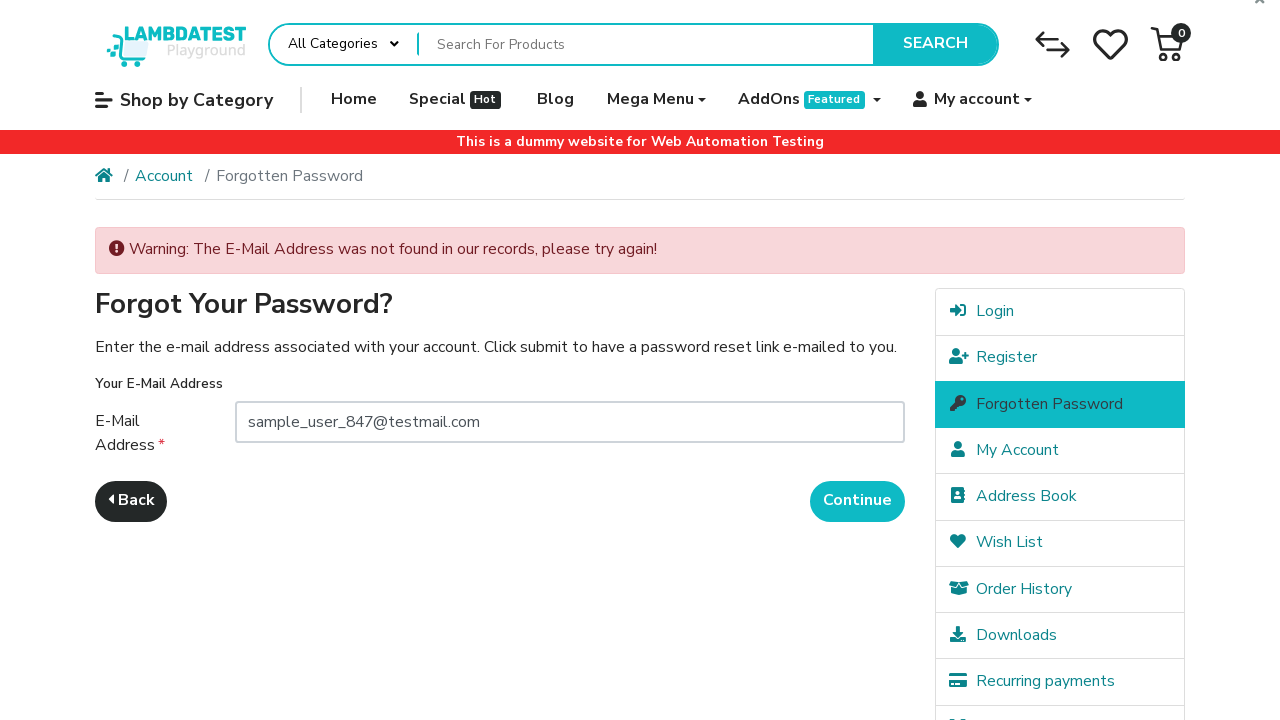